Tests the Certificate of Deposit calculator by filling in deposit amount, term length, APR, selecting a compounding frequency from a dropdown, and clicking the calculate button to verify results are displayed.

Starting URL: https://www.cit.com/cit-bank/resources/calculators/certificate-of-deposit-calculator

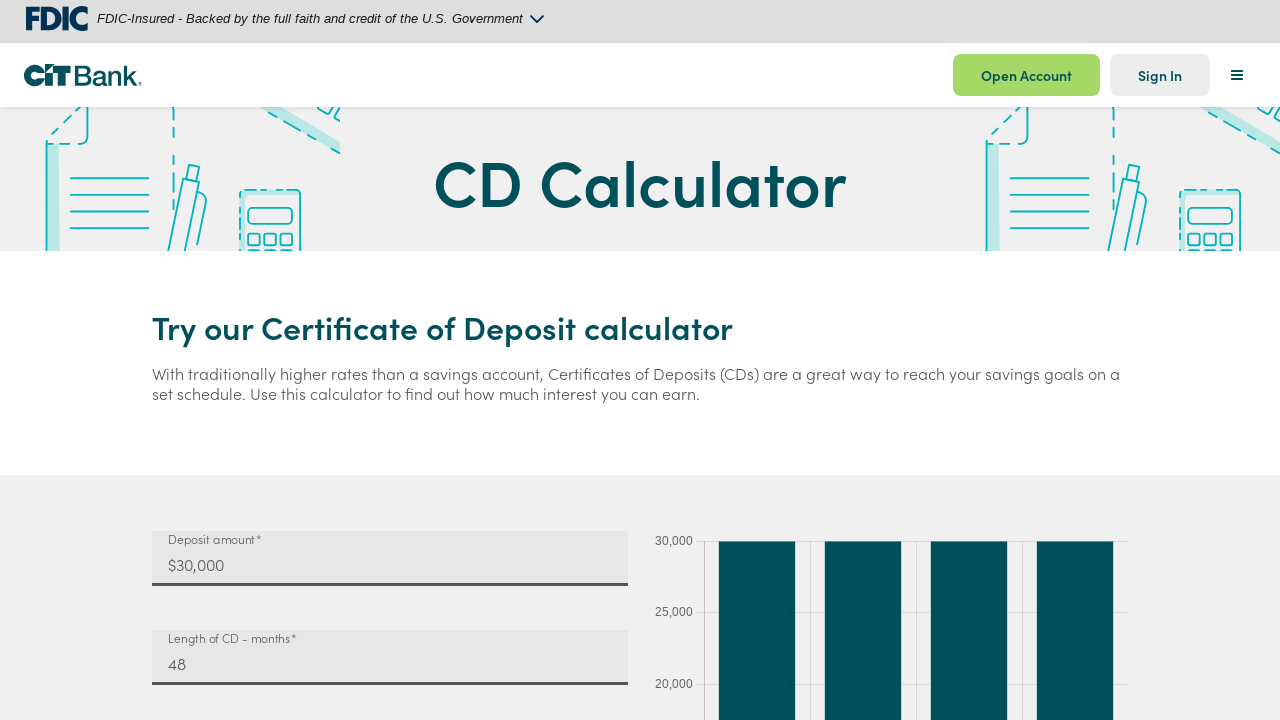

Filled initial deposit amount with 10000 on input#mat-input-0
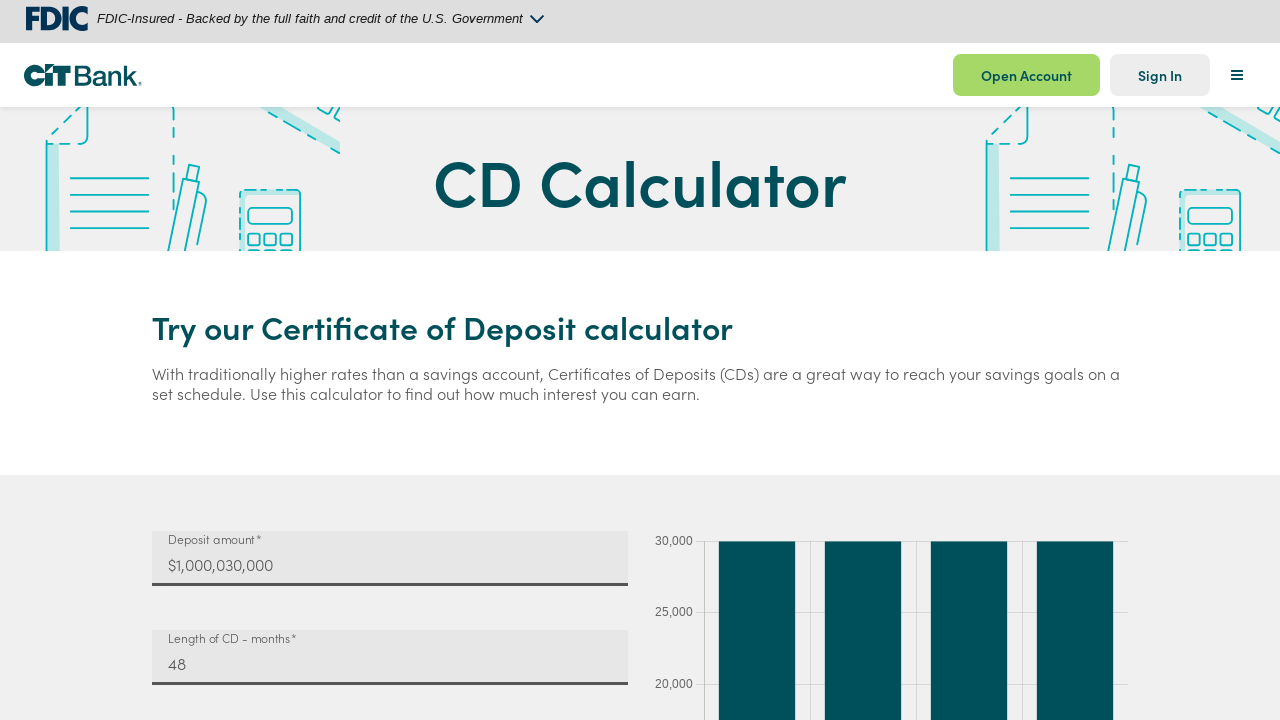

Filled term length with 12 months on input#mat-input-1
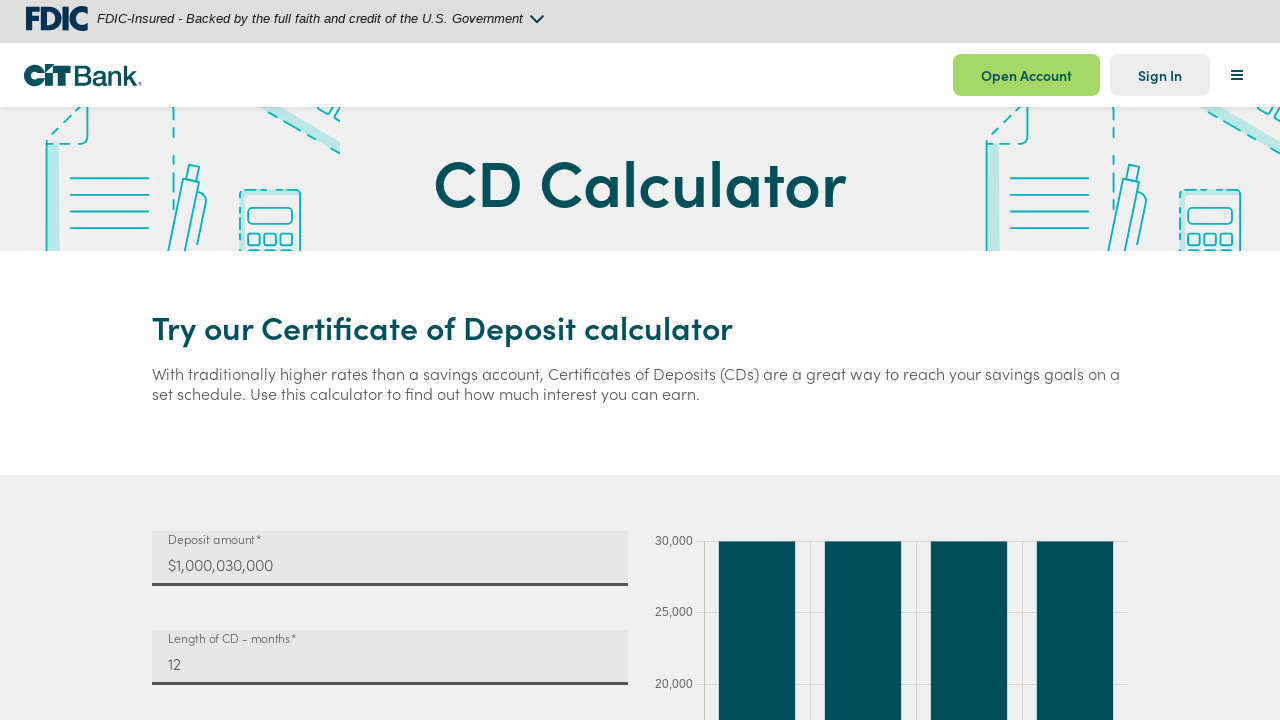

Filled APR interest rate with 4.5 on input#mat-input-2
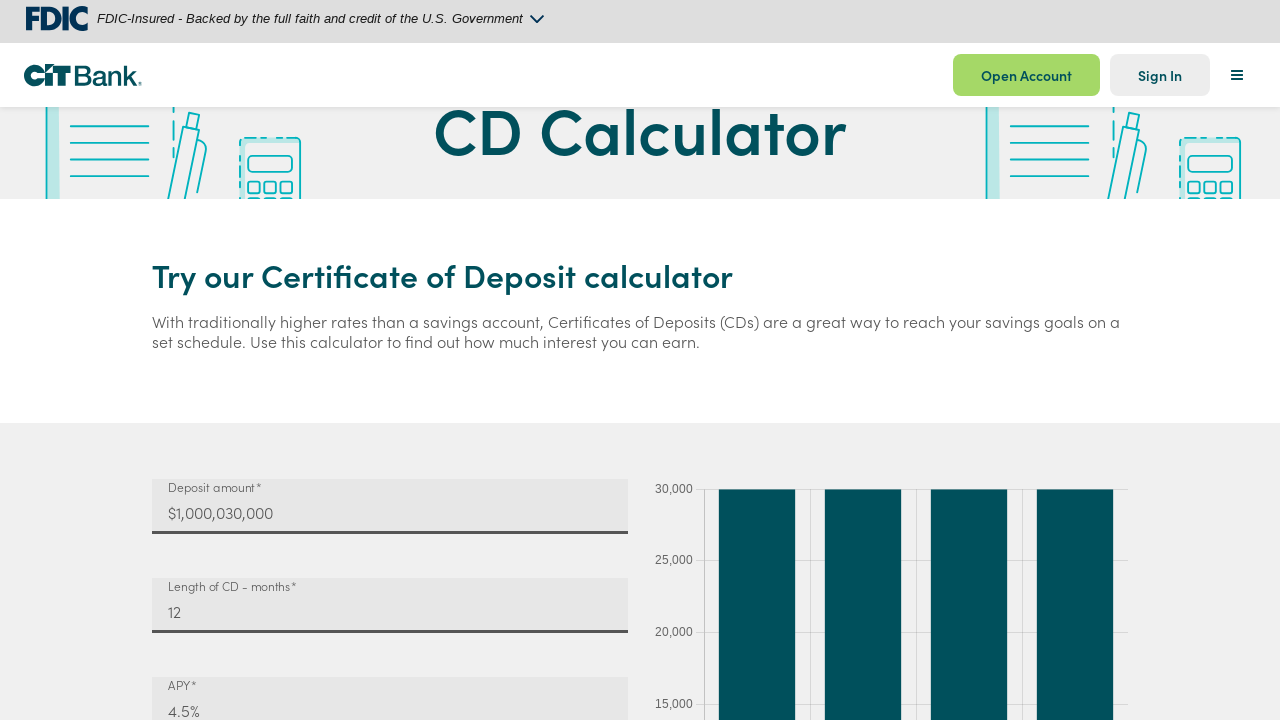

Clicked compounding frequency dropdown at (390, 360) on mat-select#mat-select-0
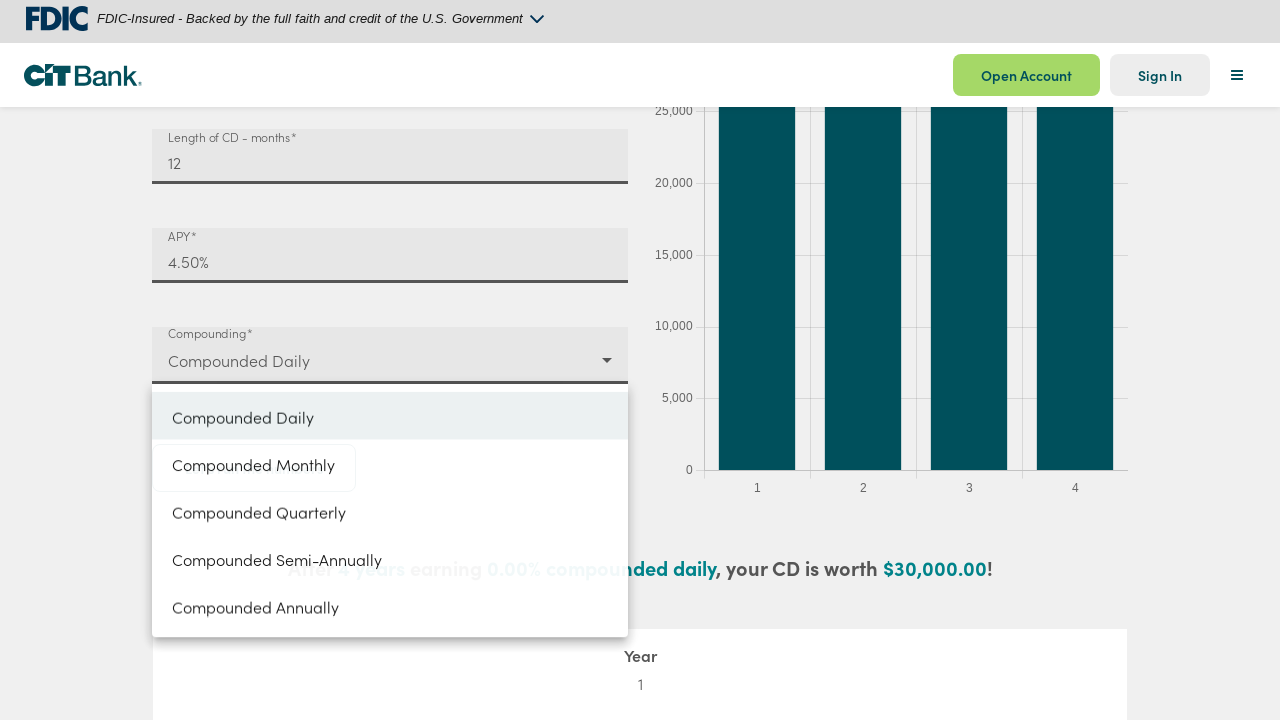

Dropdown options appeared
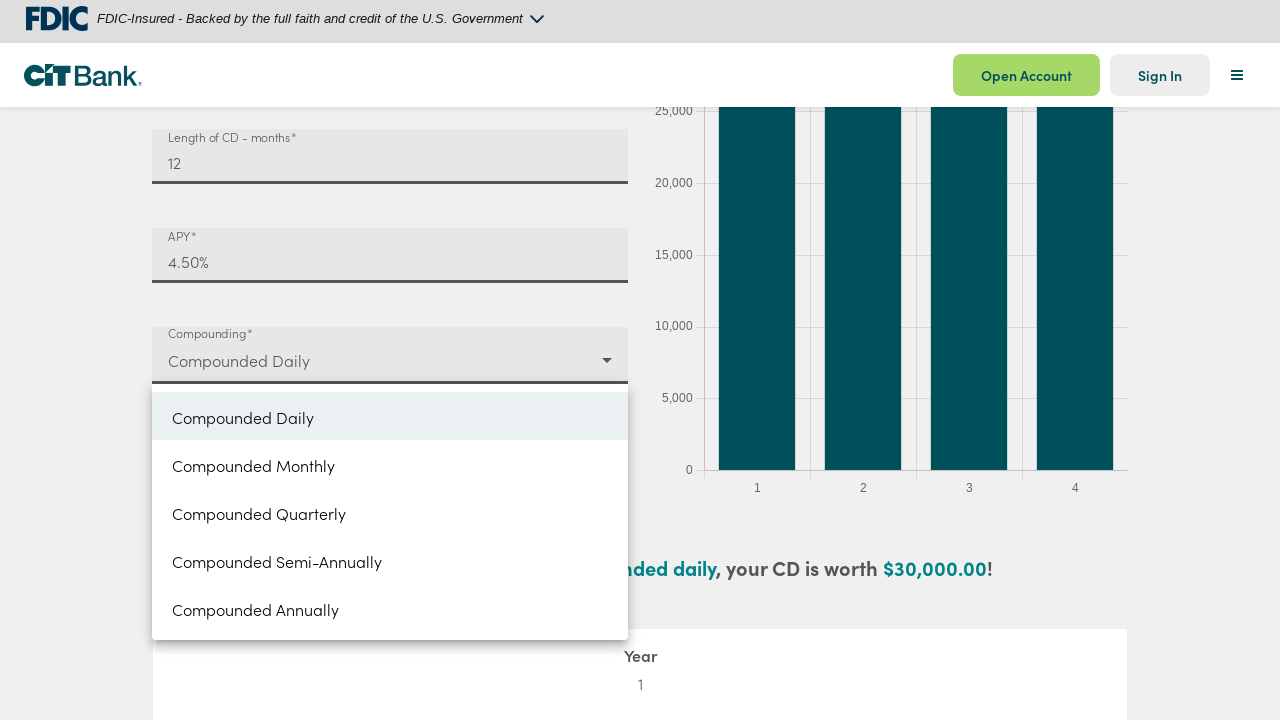

Selected 'Monthly' from compounding frequency dropdown at (390, 464) on mat-option:has-text('Monthly')
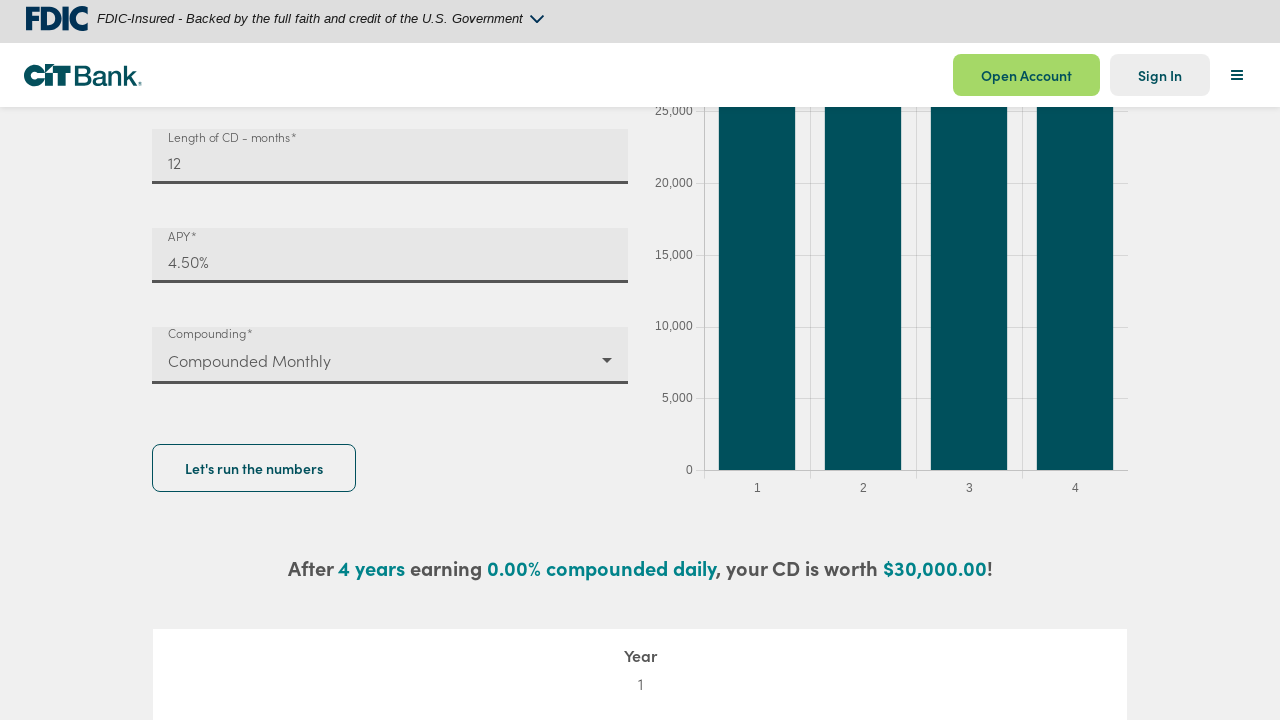

Clicked calculate button to compute CD results at (254, 468) on button#CIT-chart-submit
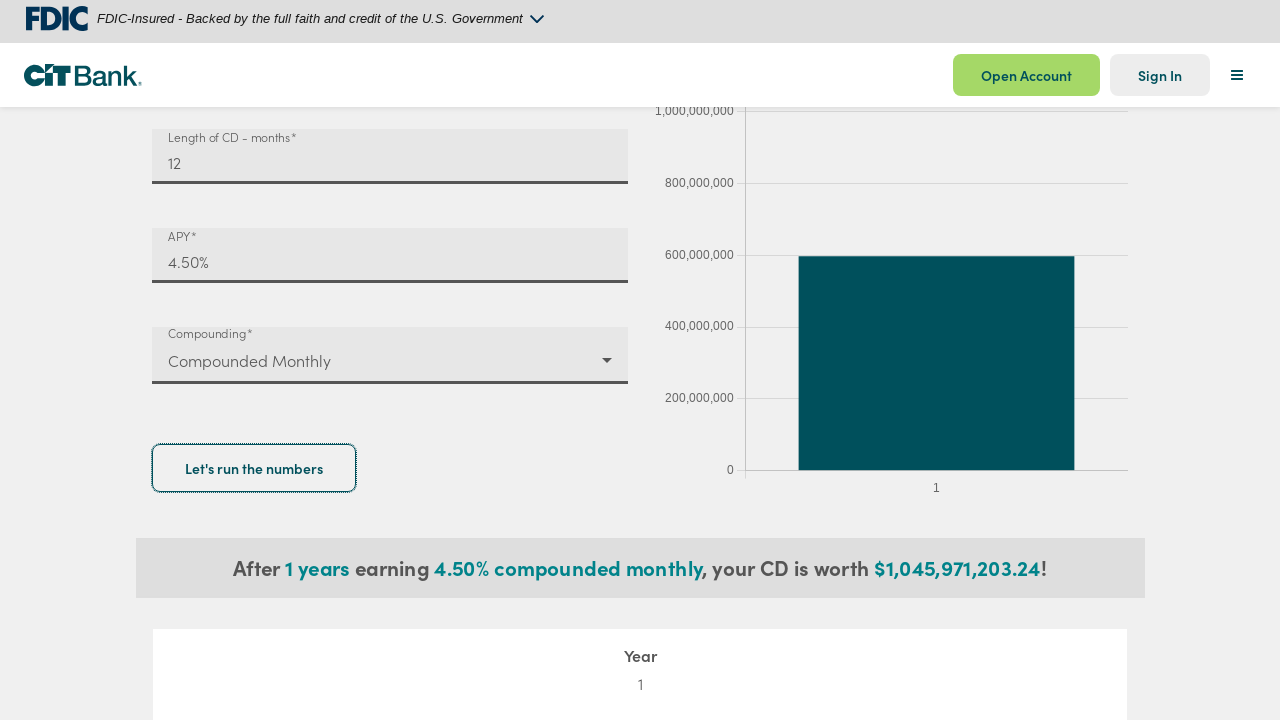

Results displayed - total value is now visible
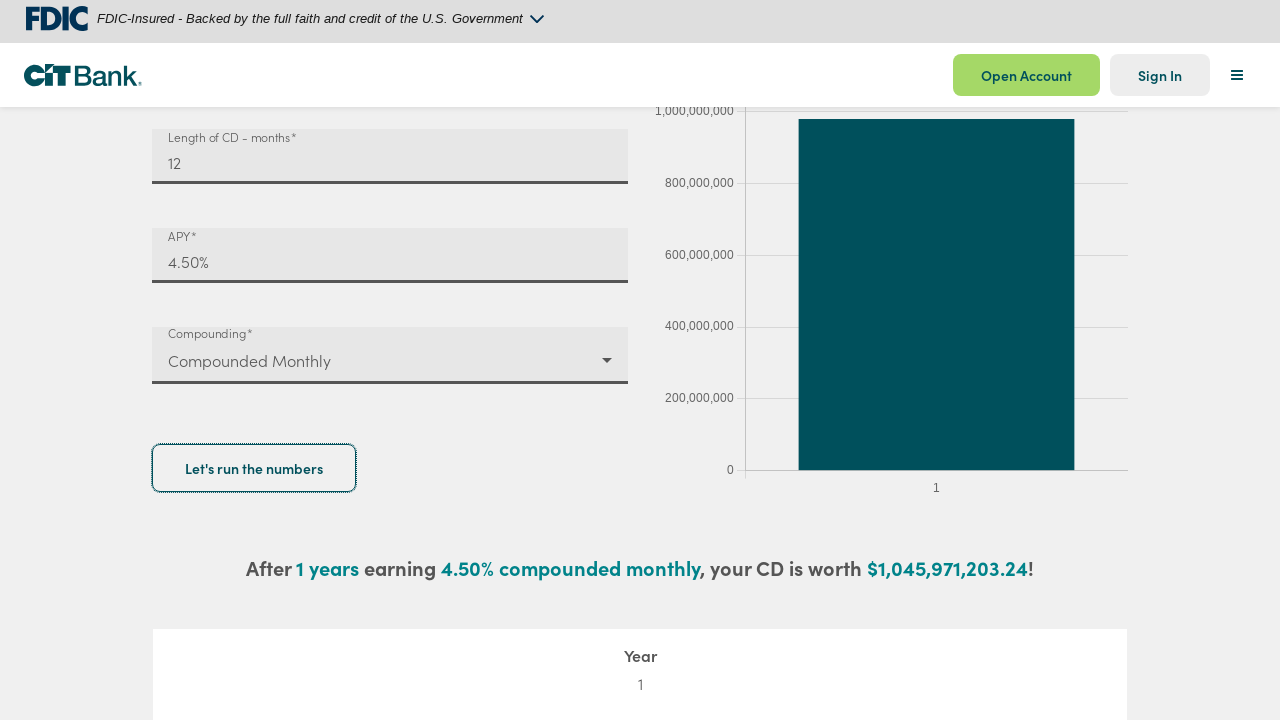

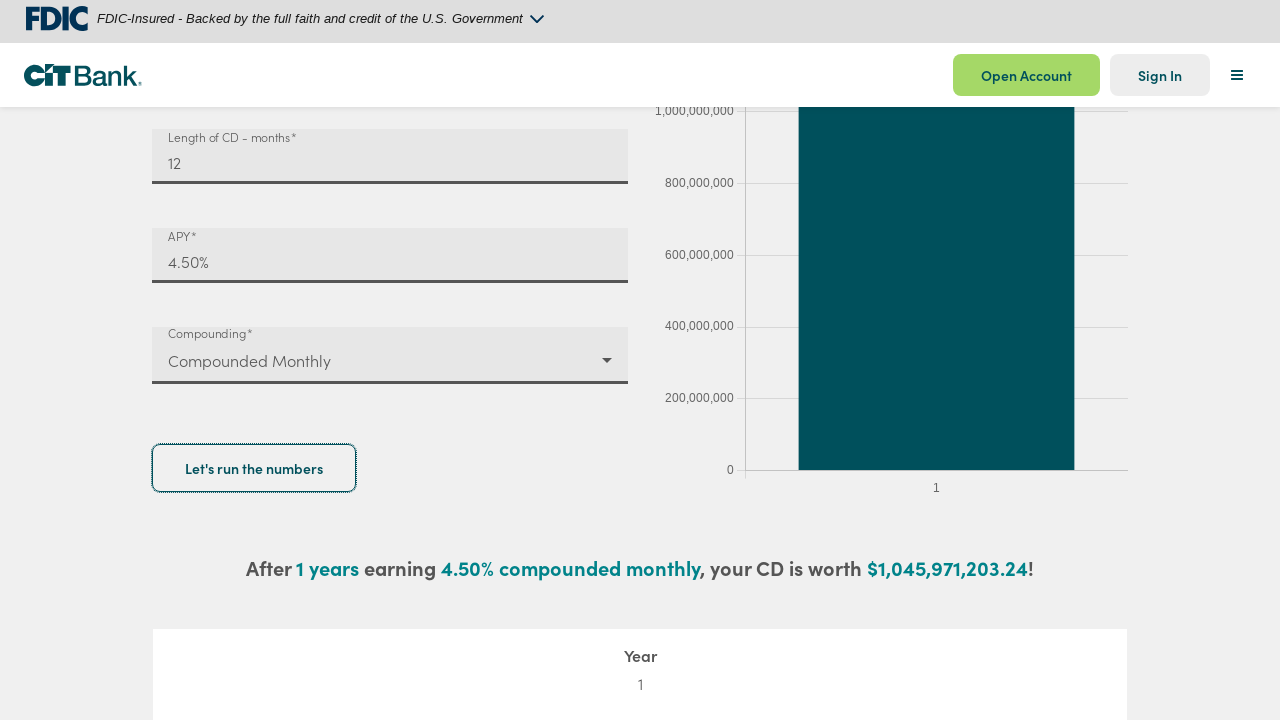